Tests the visibility toggle functionality of a text input field by clicking hide and show buttons and verifying the element's display state

Starting URL: https://www.letskodeit.com/practice

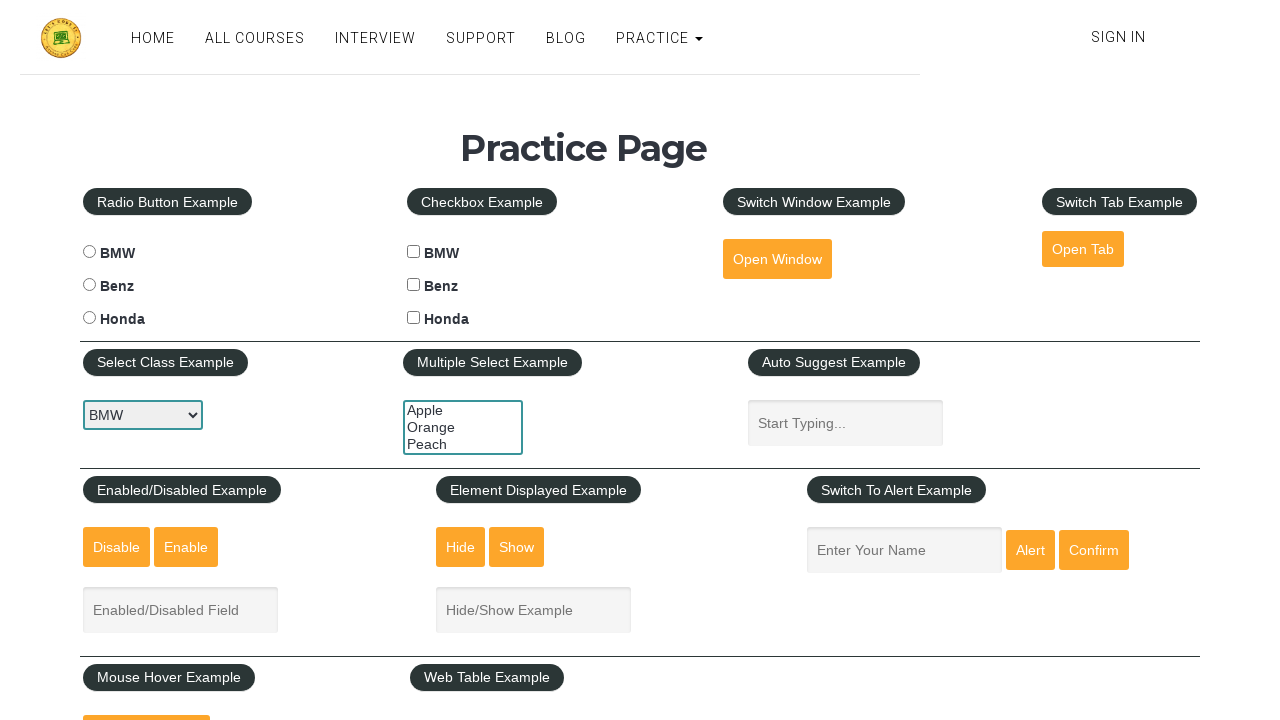

Clicked hide button to hide the text input field at (461, 547) on #hide-textbox
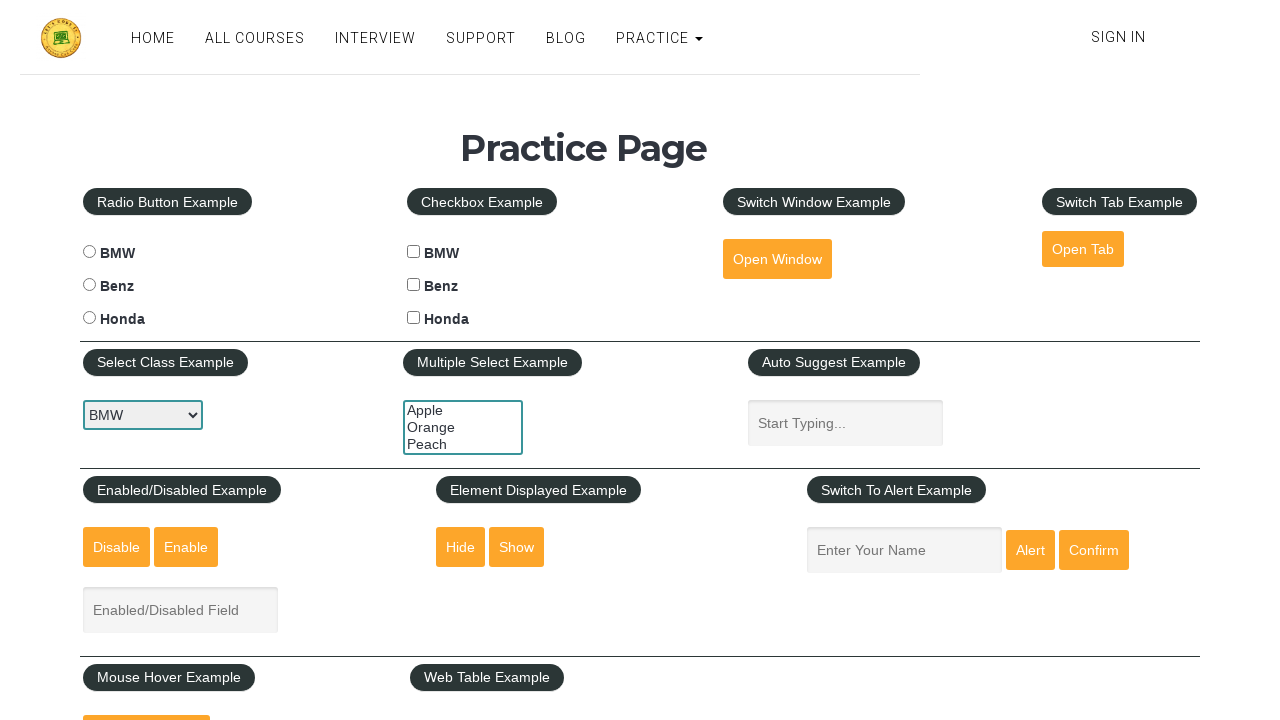

Verified that the text input field is hidden
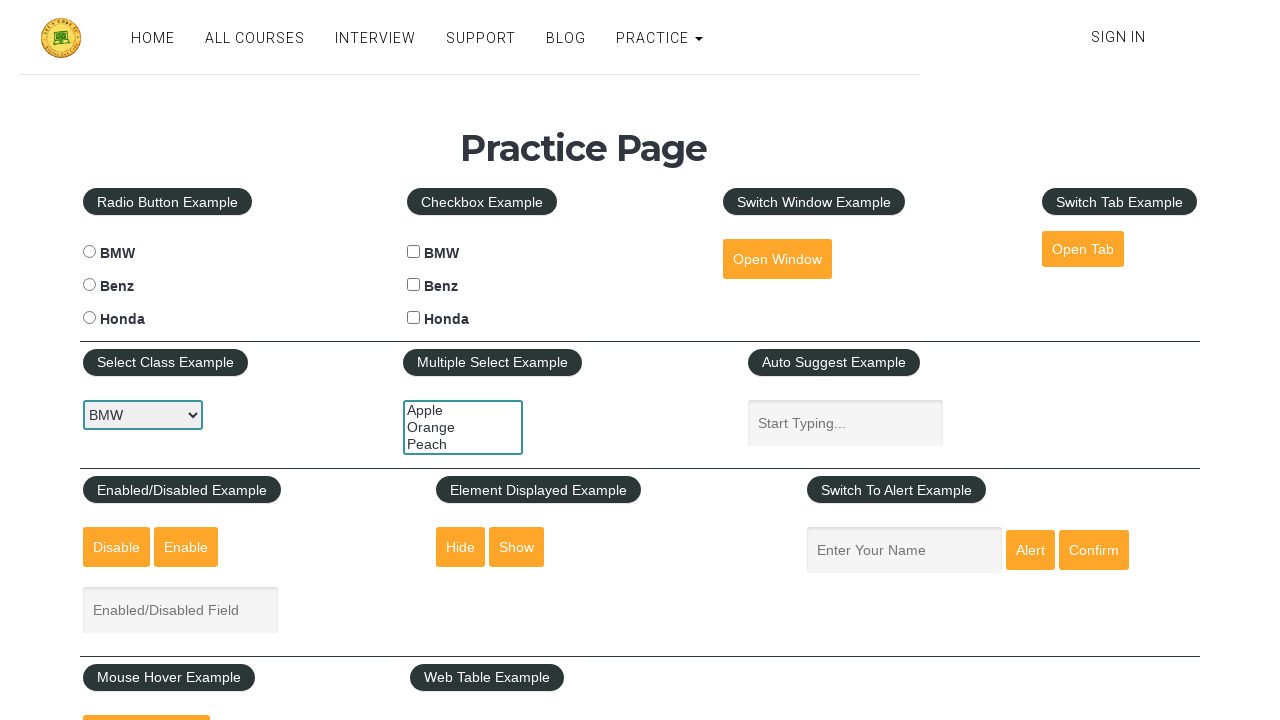

Clicked show button to display the text input field again at (517, 547) on #show-textbox
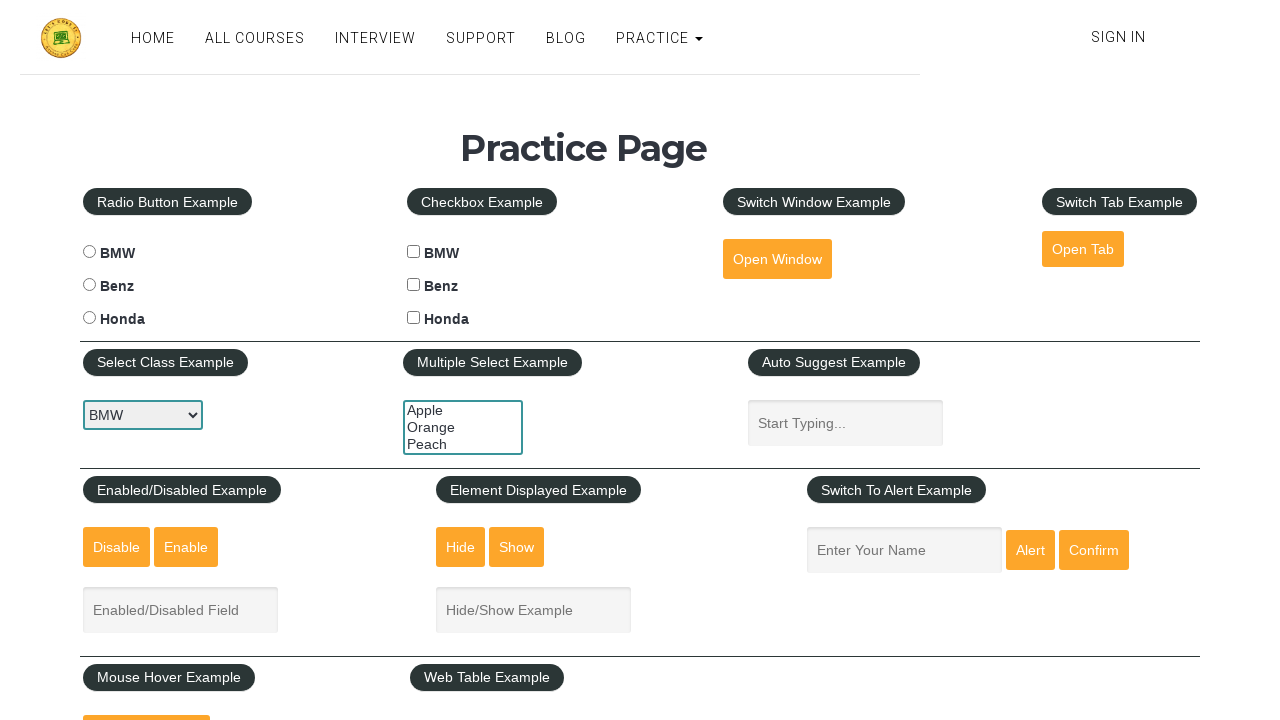

Verified that the text input field is now visible
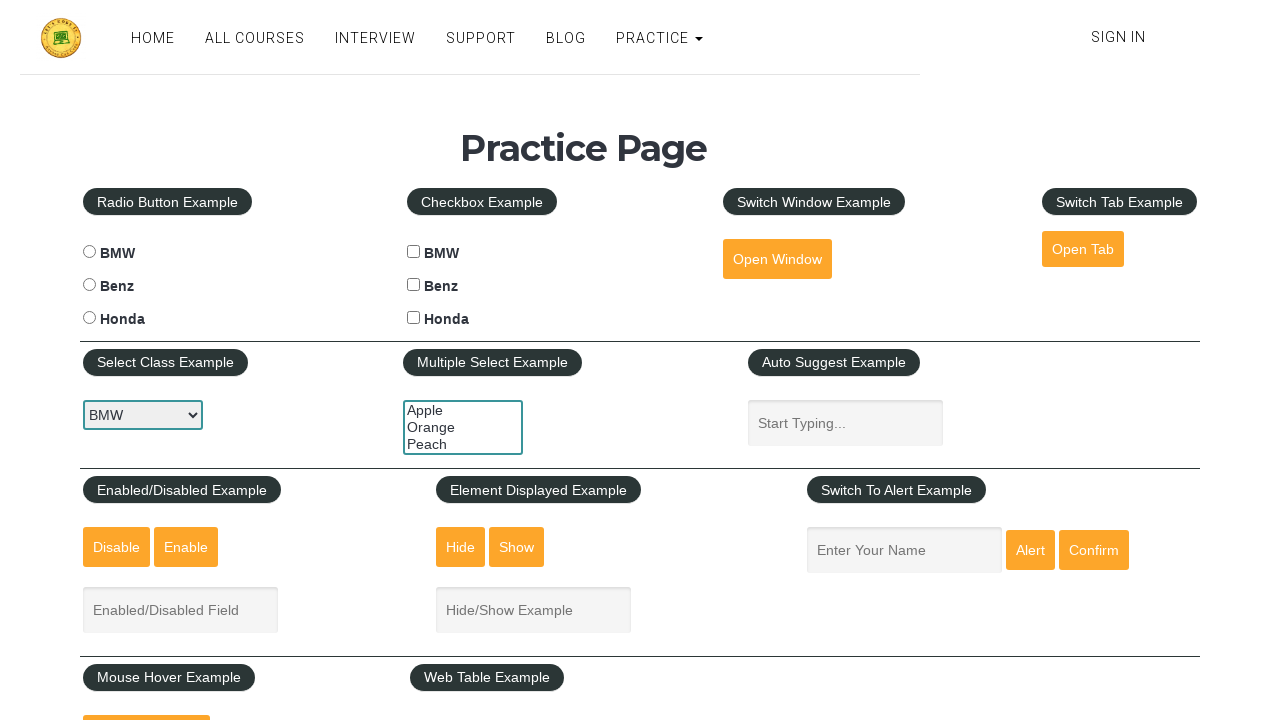

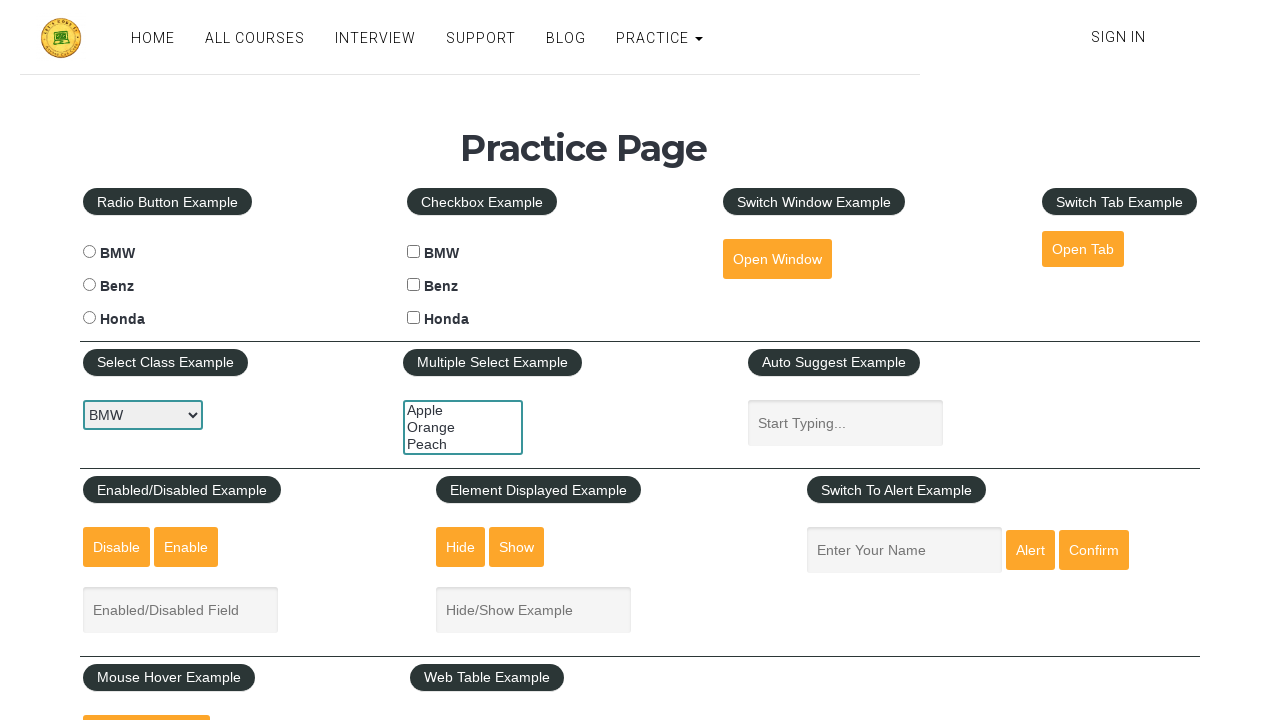